Tests checkbox functionality by verifying default states, checking and unchecking checkboxes on a web form

Starting URL: https://www.selenium.dev/selenium/web/web-form.html

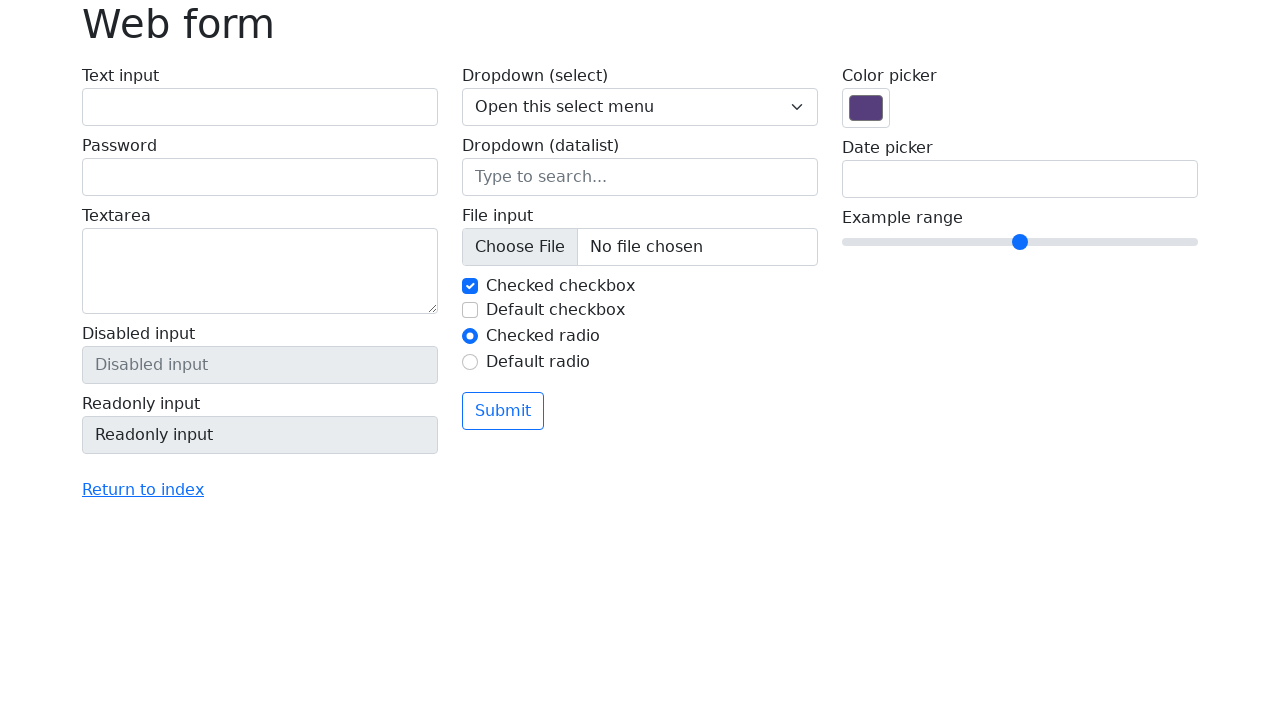

Verified first checkbox is checked by default
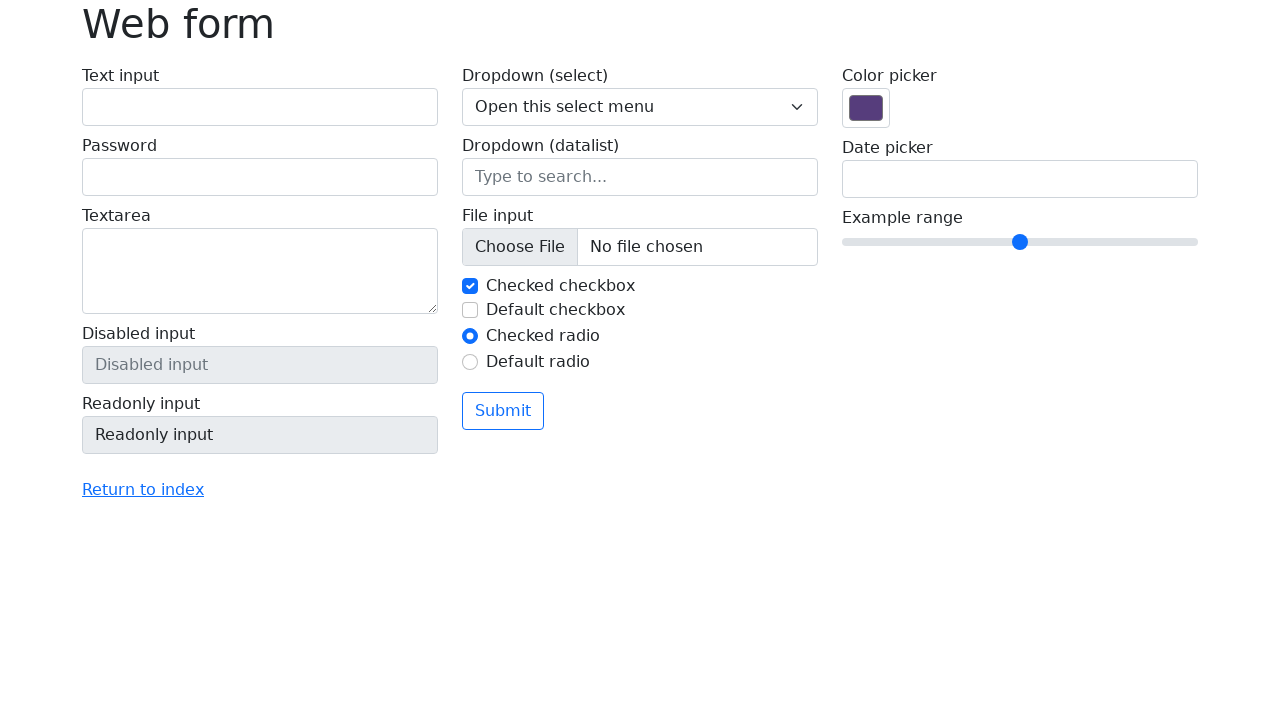

Verified second checkbox is not checked by default
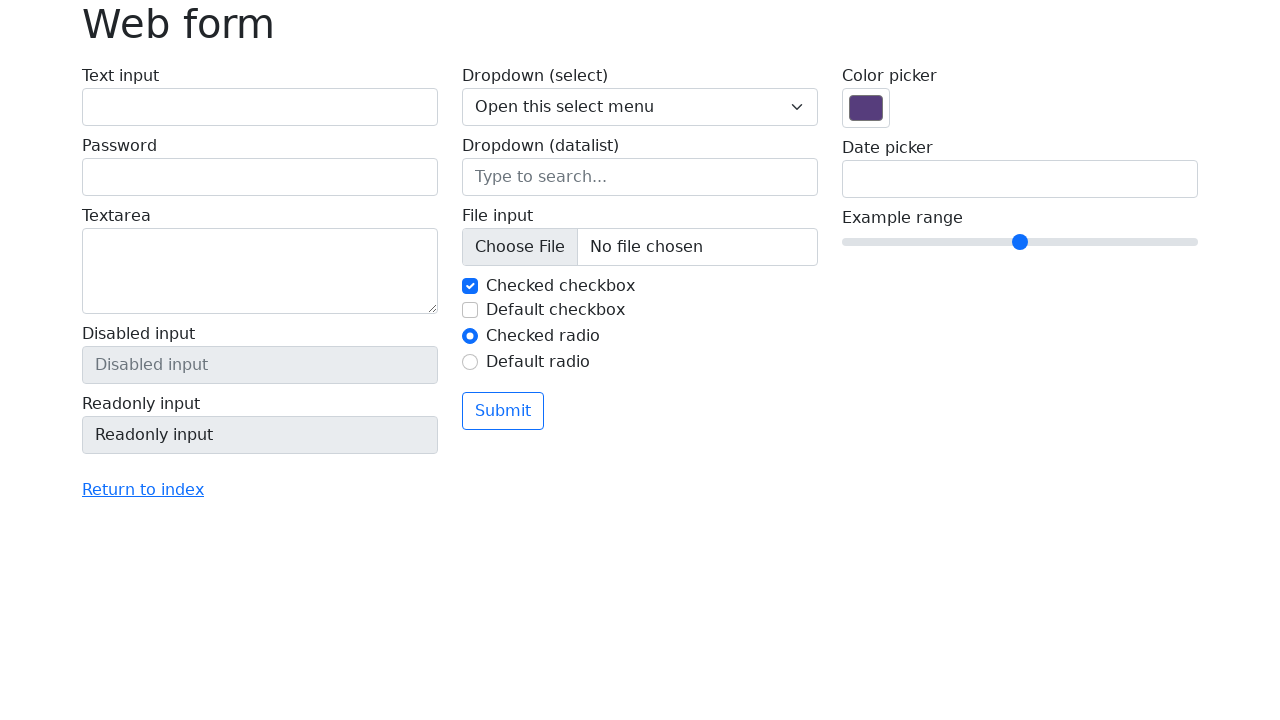

Checked the second checkbox at (470, 310) on #my-check-2
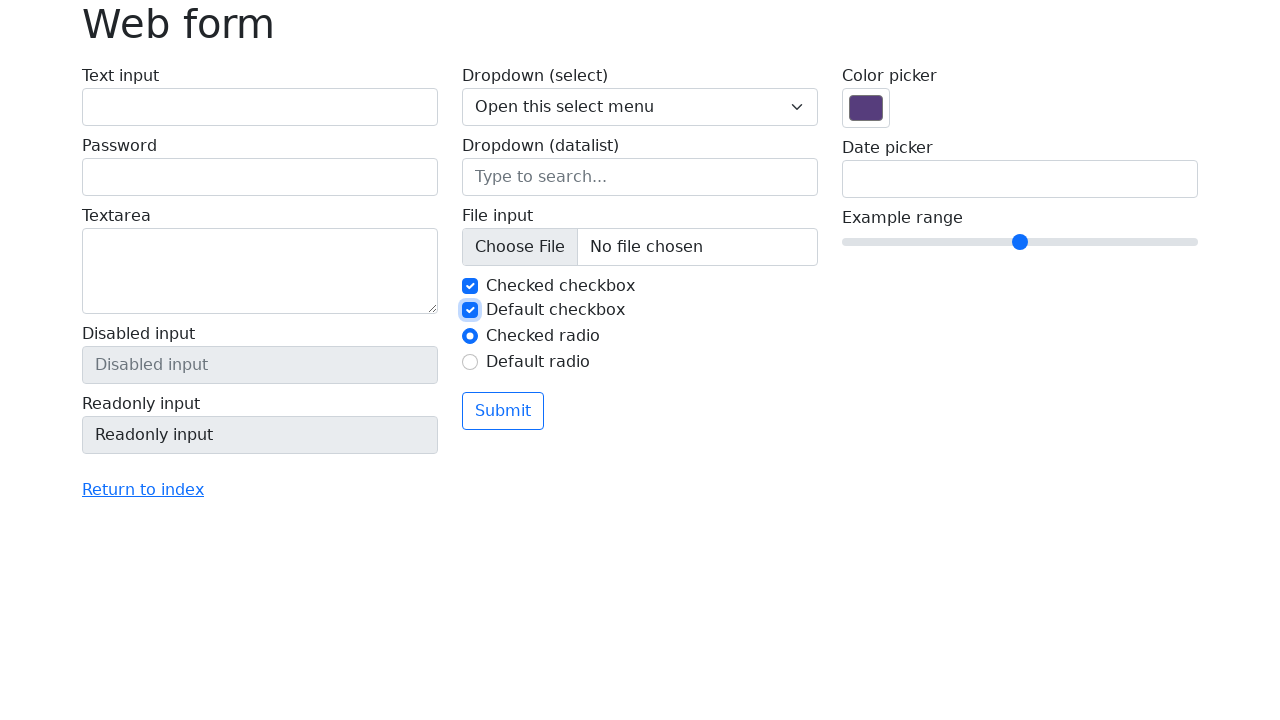

Verified second checkbox is now checked
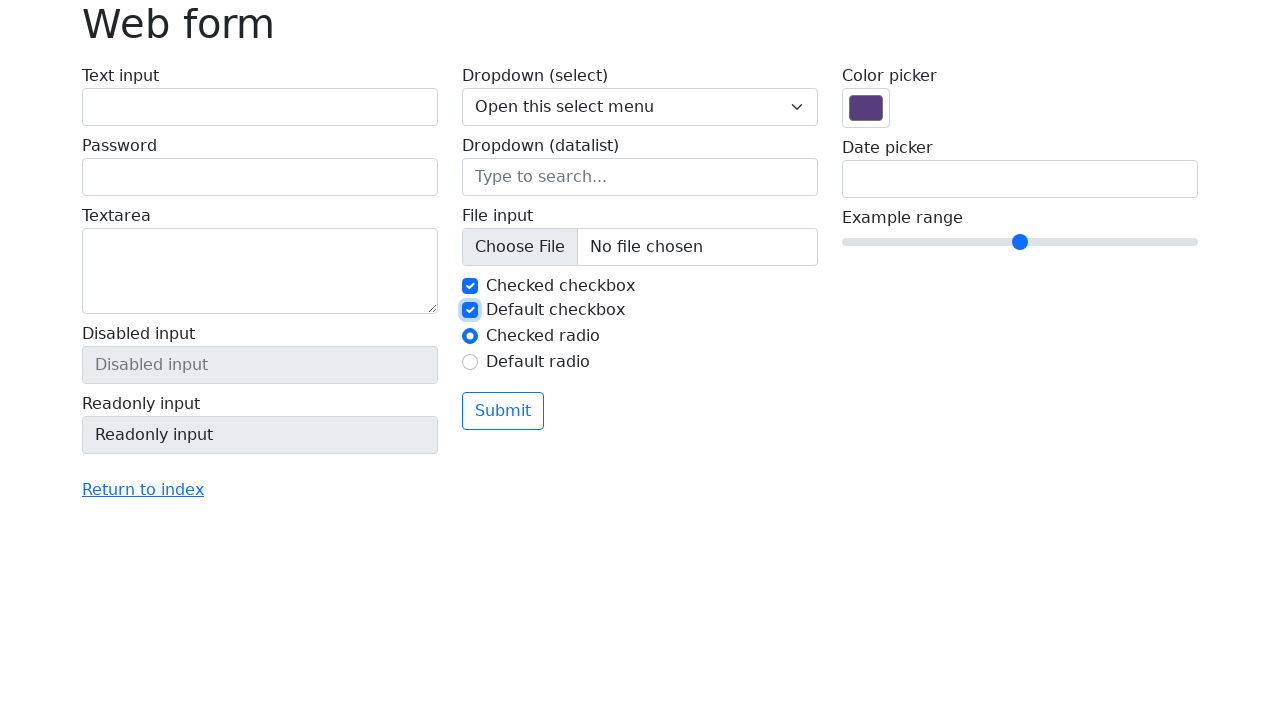

Unchecked the second checkbox at (470, 310) on #my-check-2
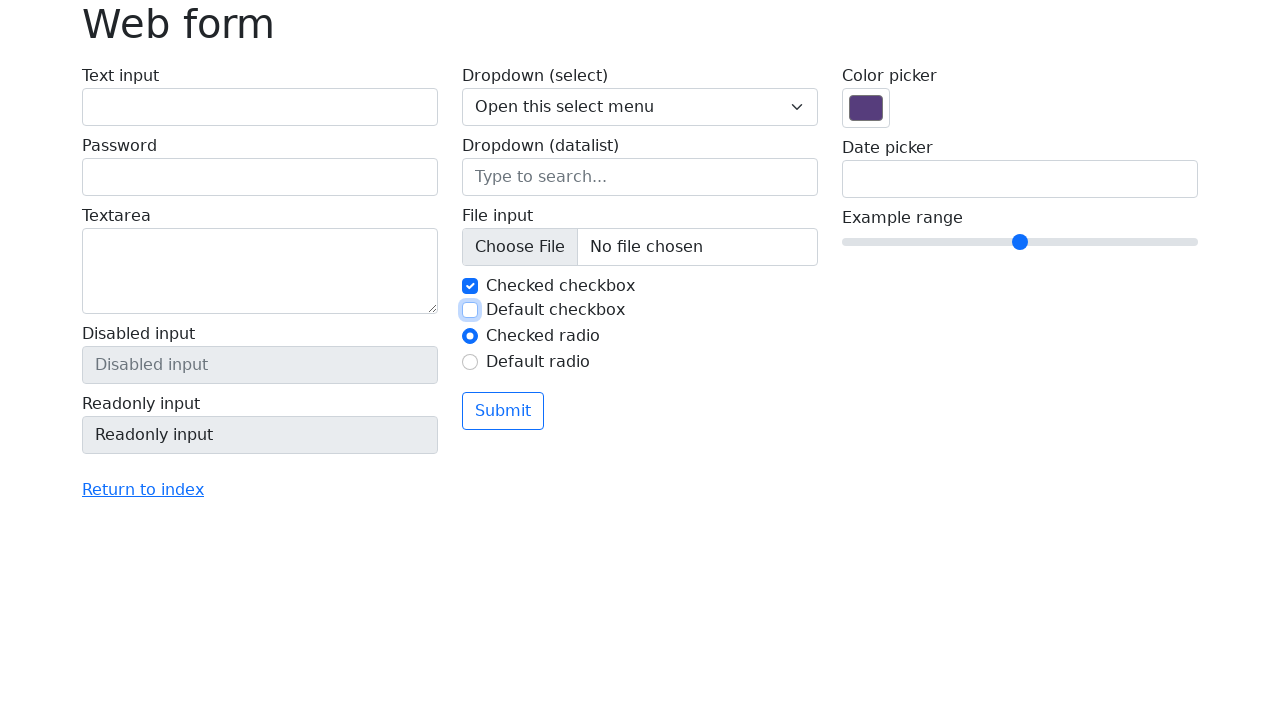

Verified second checkbox is now unchecked
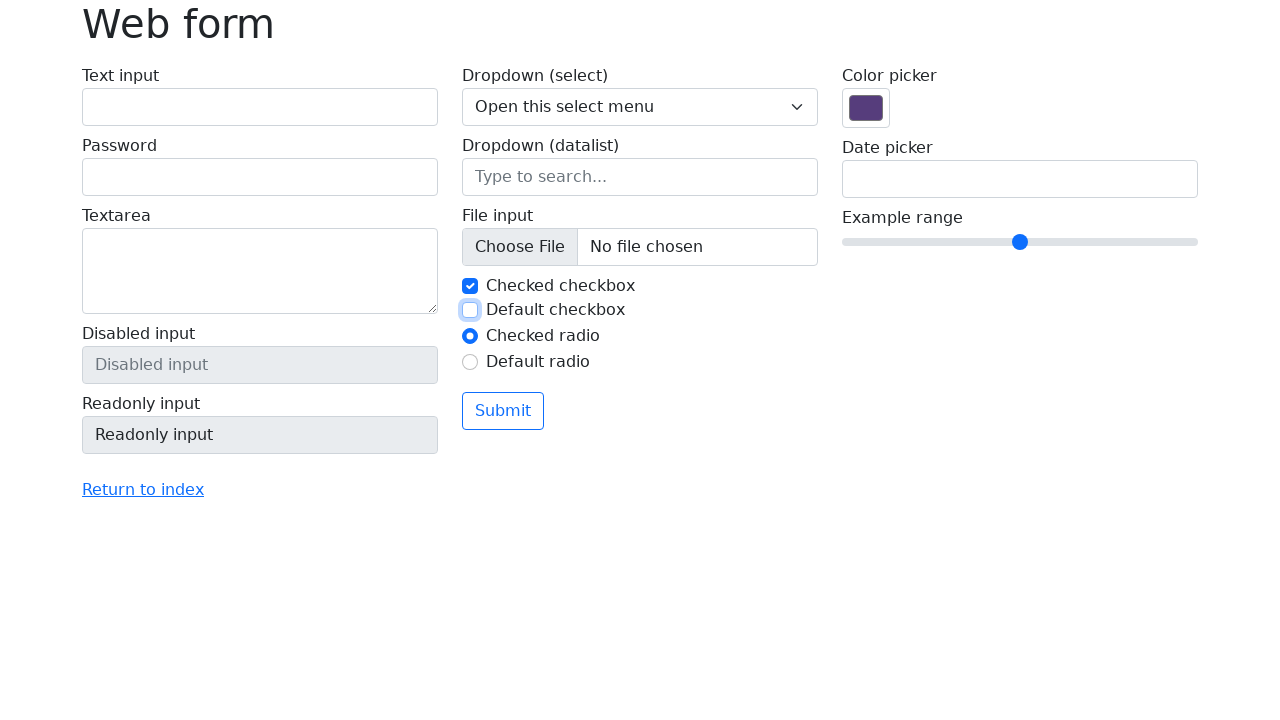

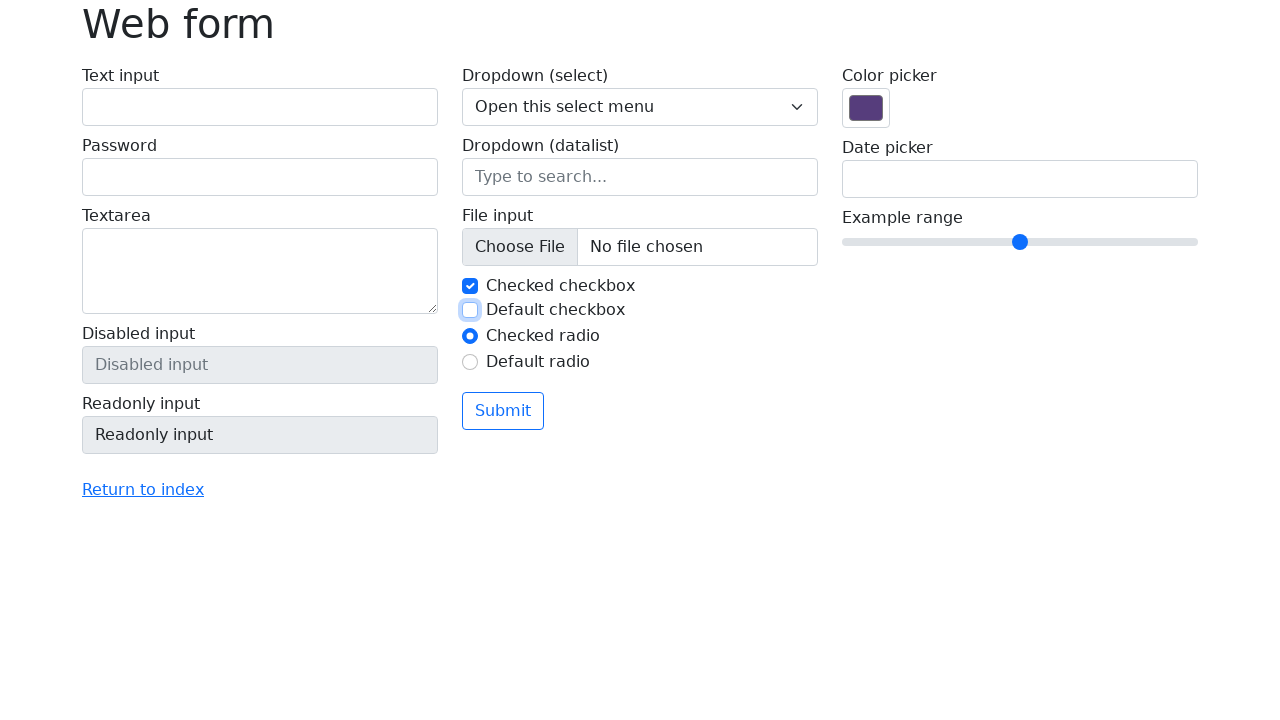